Tests a slow calculator by setting a 45-second delay, entering the calculation 7+8, and verifying the result displays 15 after the delay completes.

Starting URL: https://bonigarcia.dev/selenium-webdriver-java/slow-calculator.html

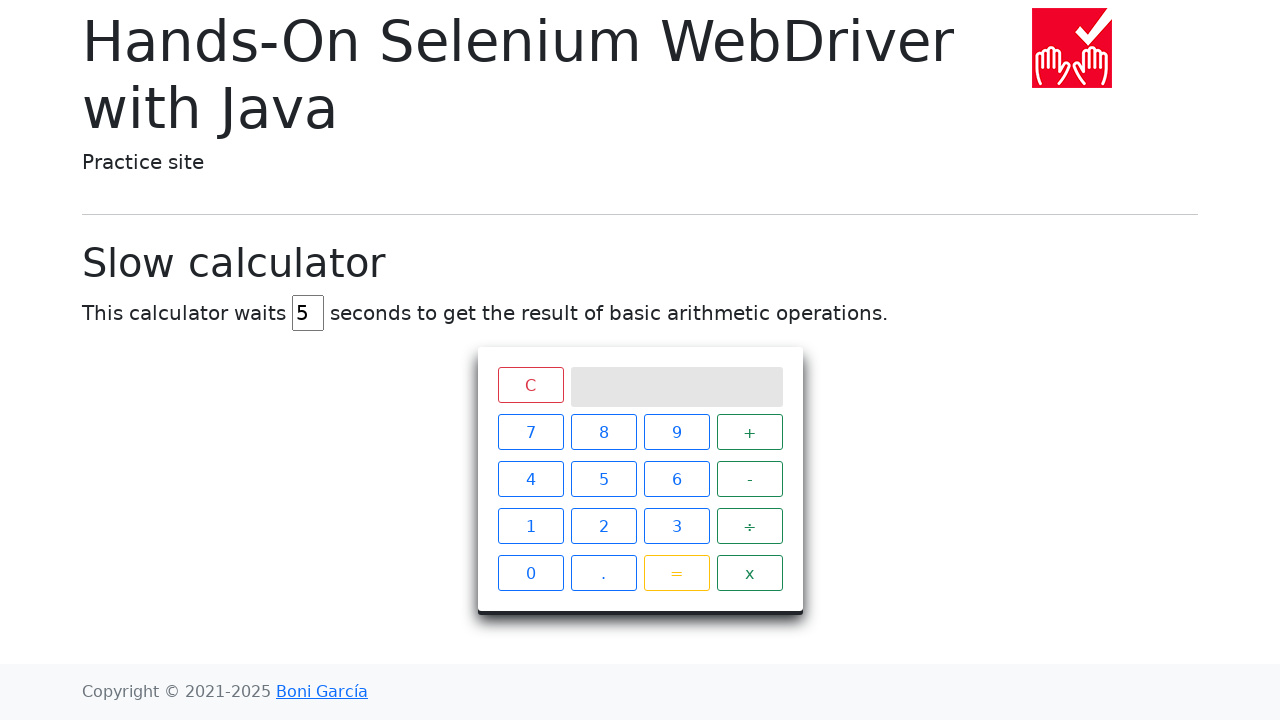

Navigated to slow calculator page
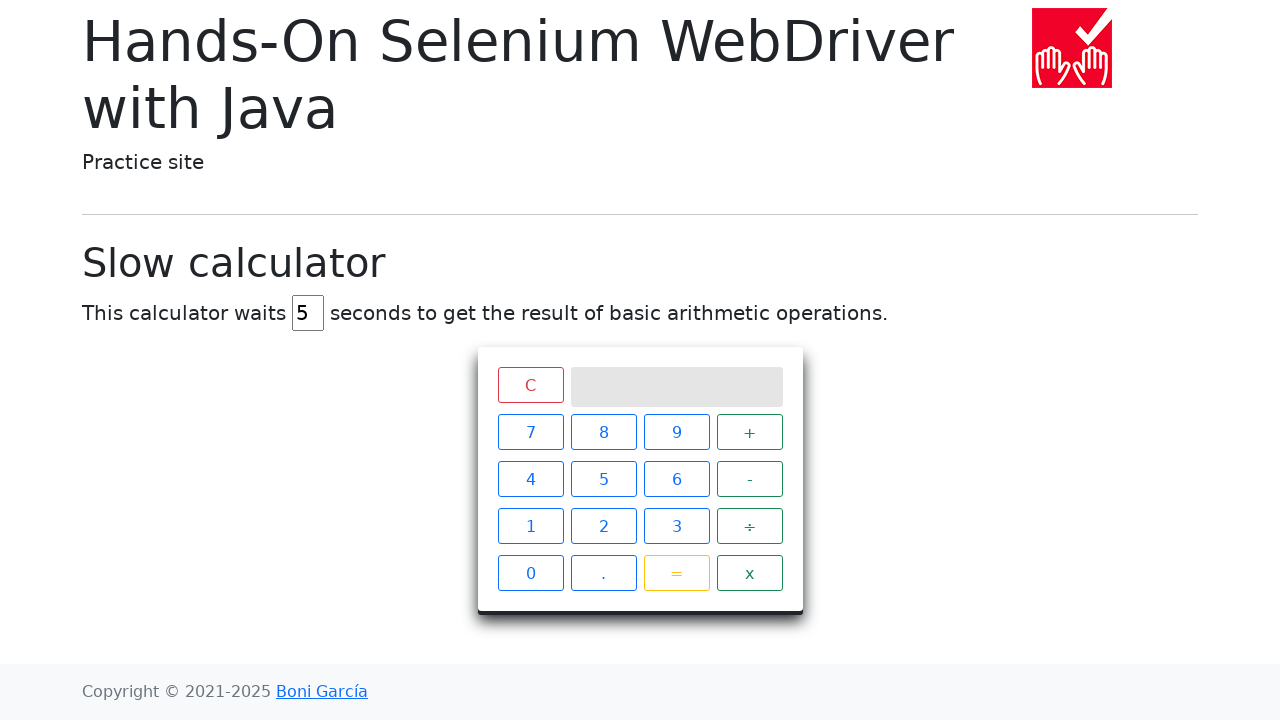

Set calculation delay to 45 seconds on #delay
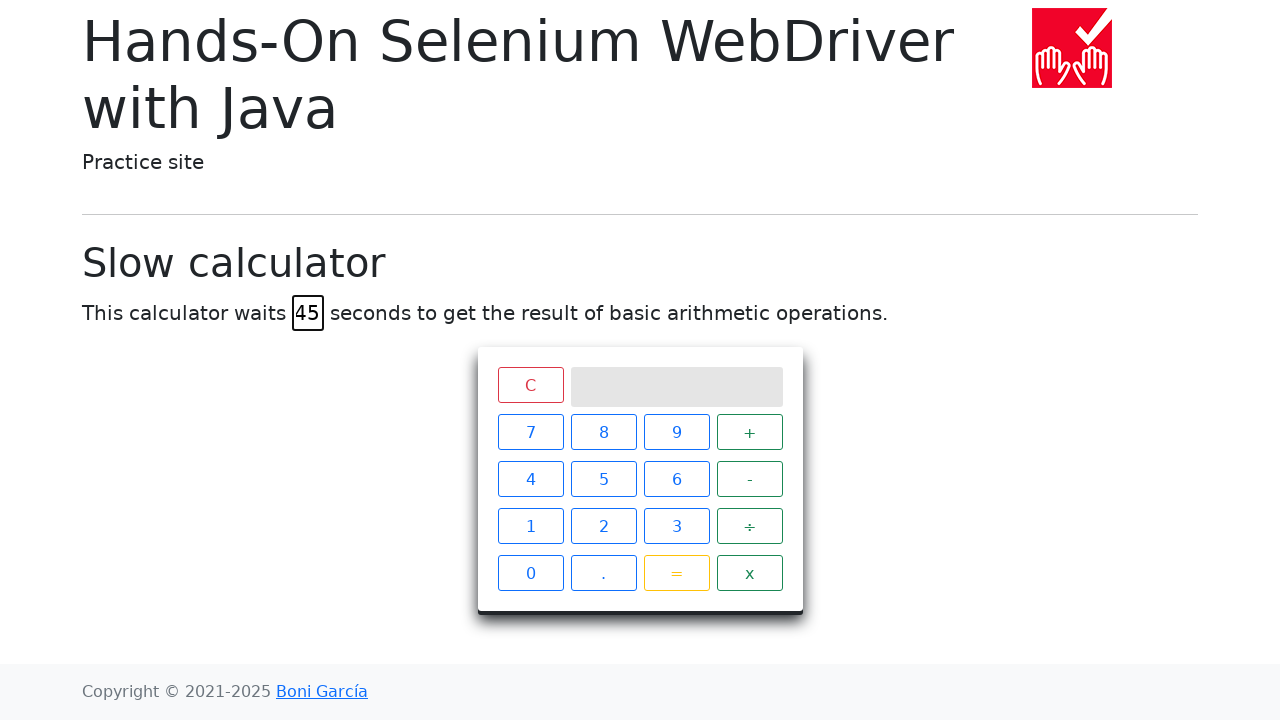

Clicked calculator button 7 at (530, 432) on xpath=//span[text()='7']
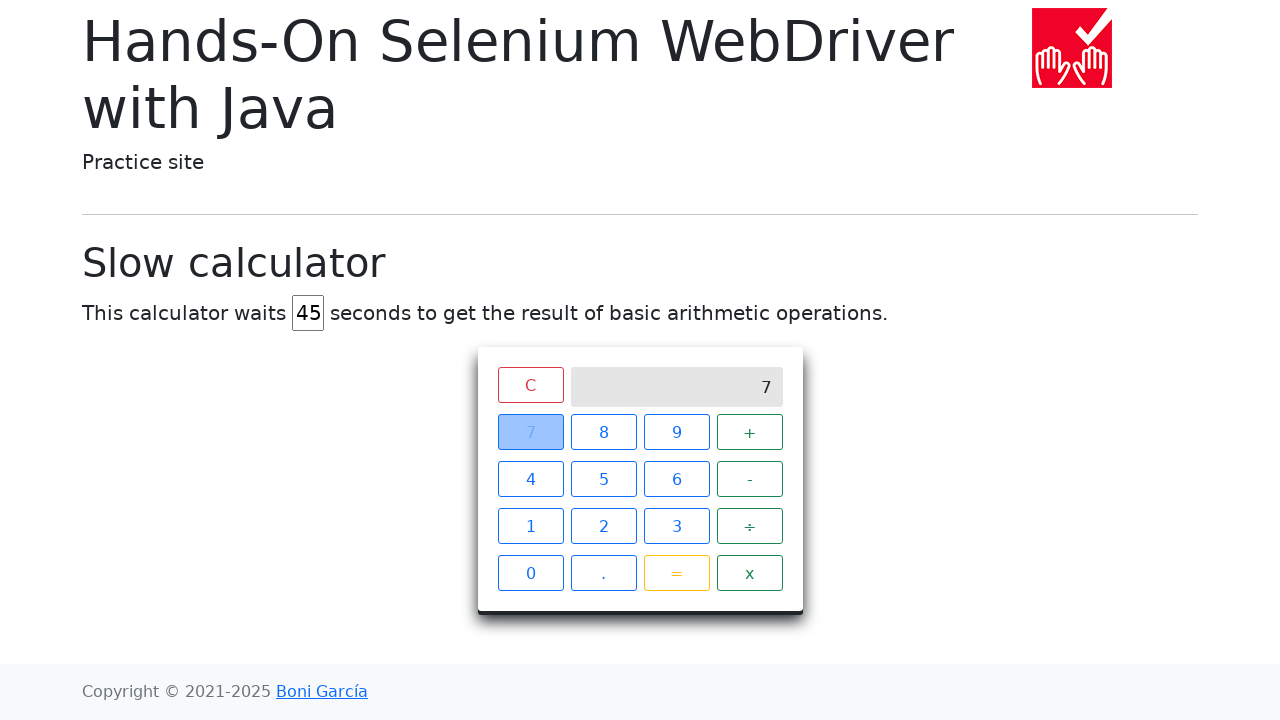

Clicked calculator button + at (750, 432) on xpath=//span[text()='+']
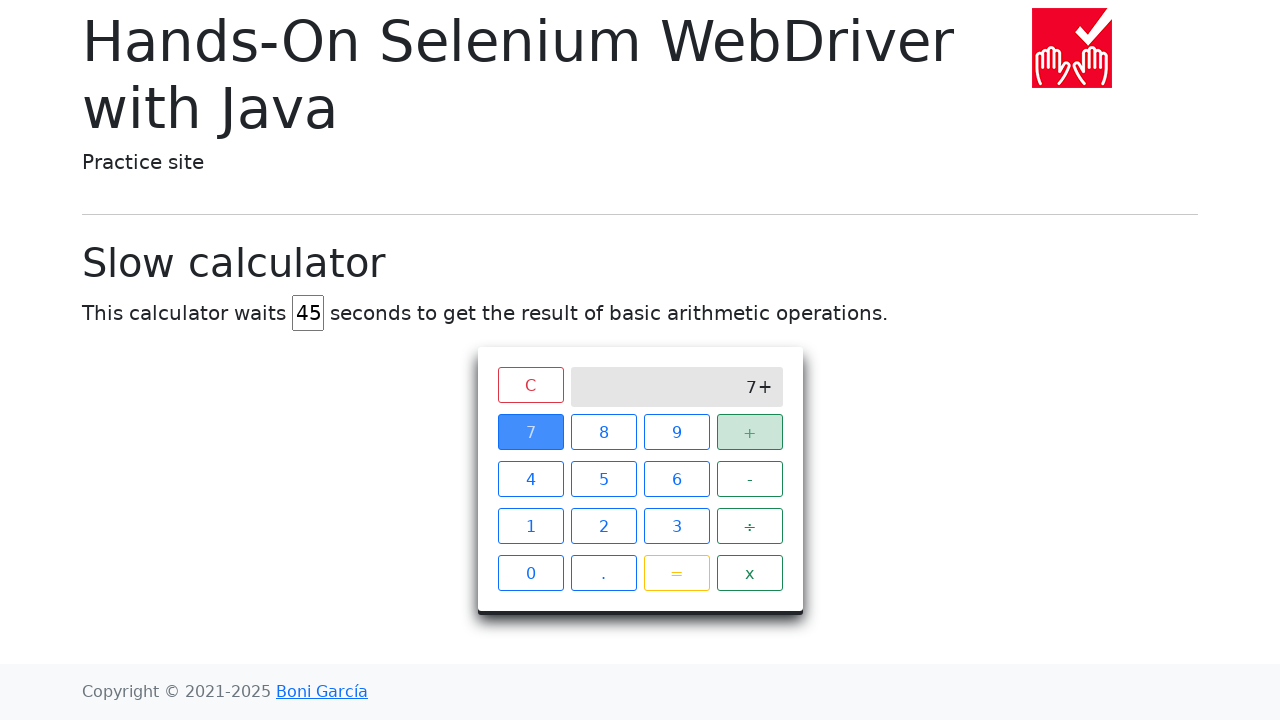

Clicked calculator button 8 at (604, 432) on xpath=//span[text()='8']
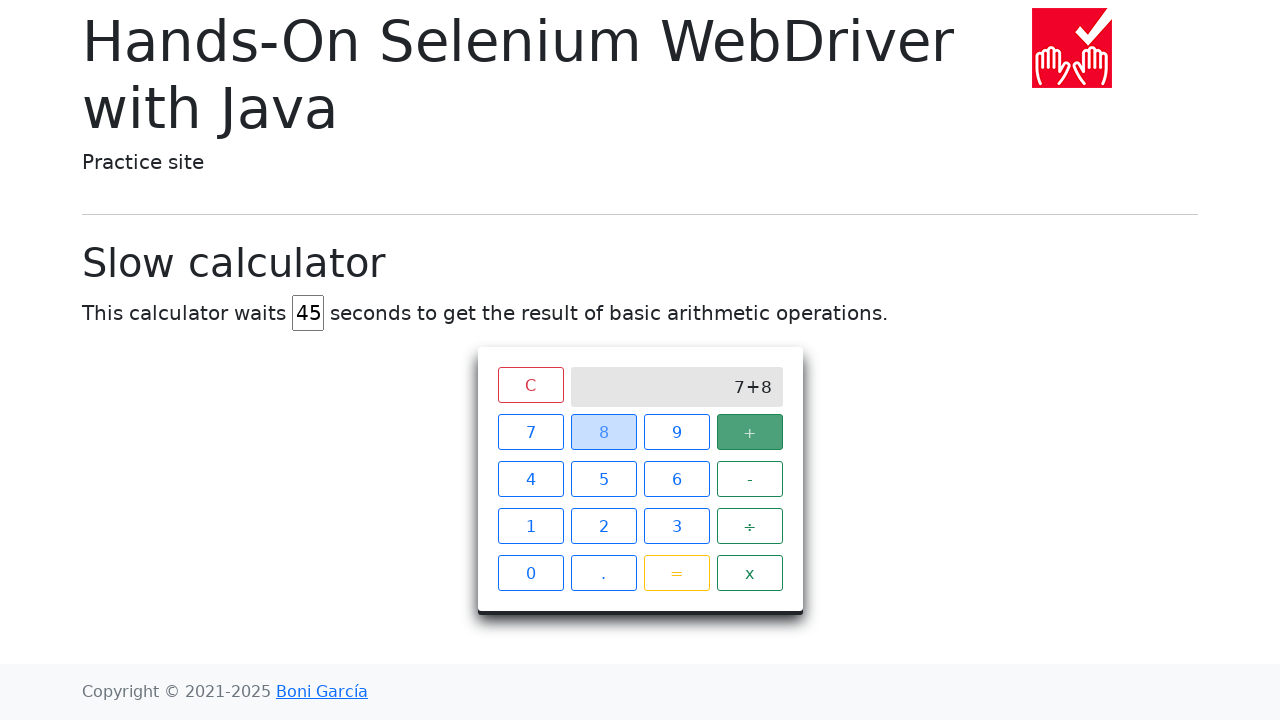

Clicked calculator button = to execute calculation at (676, 573) on xpath=//span[text()='=']
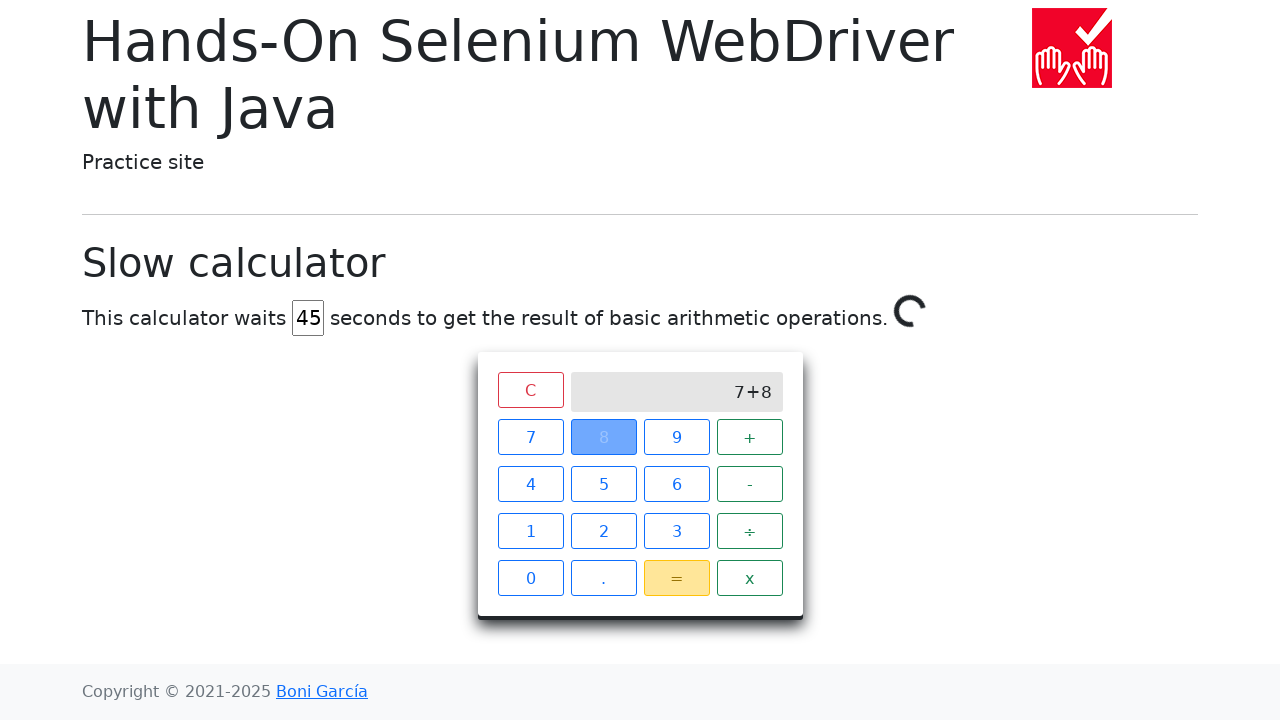

Calculator result '15' appeared after 45-second delay
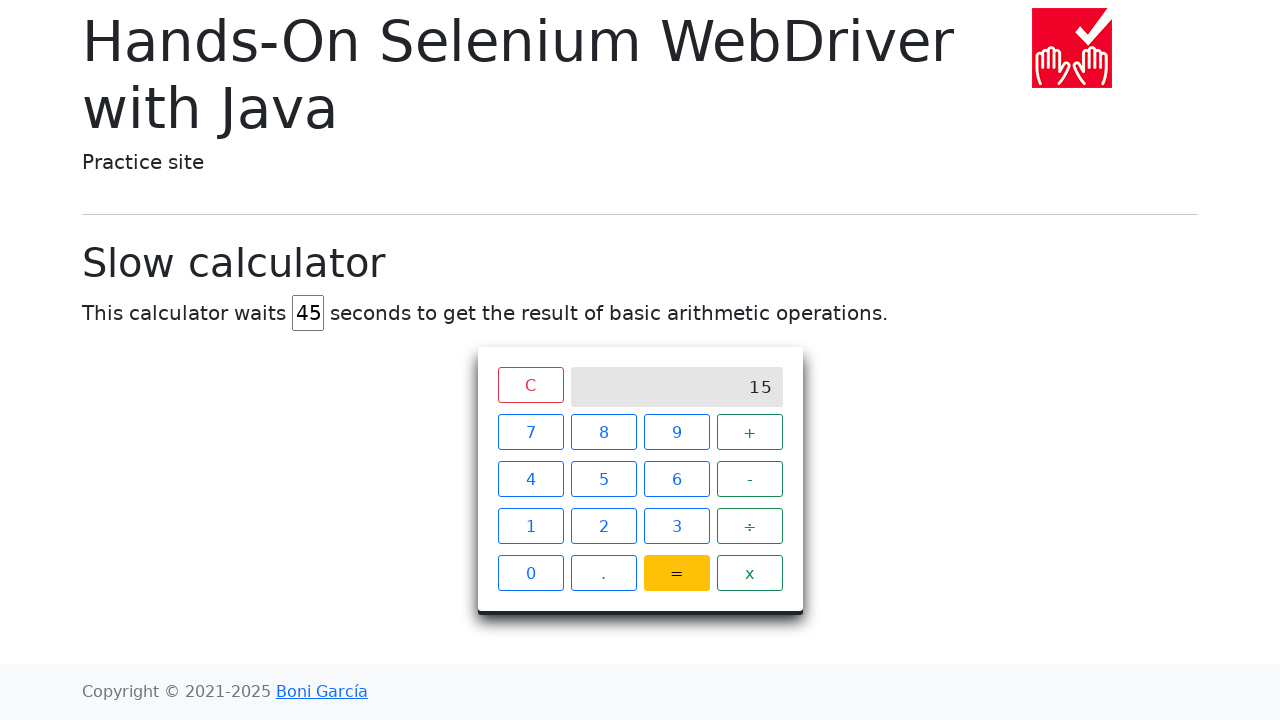

Retrieved calculator result text content
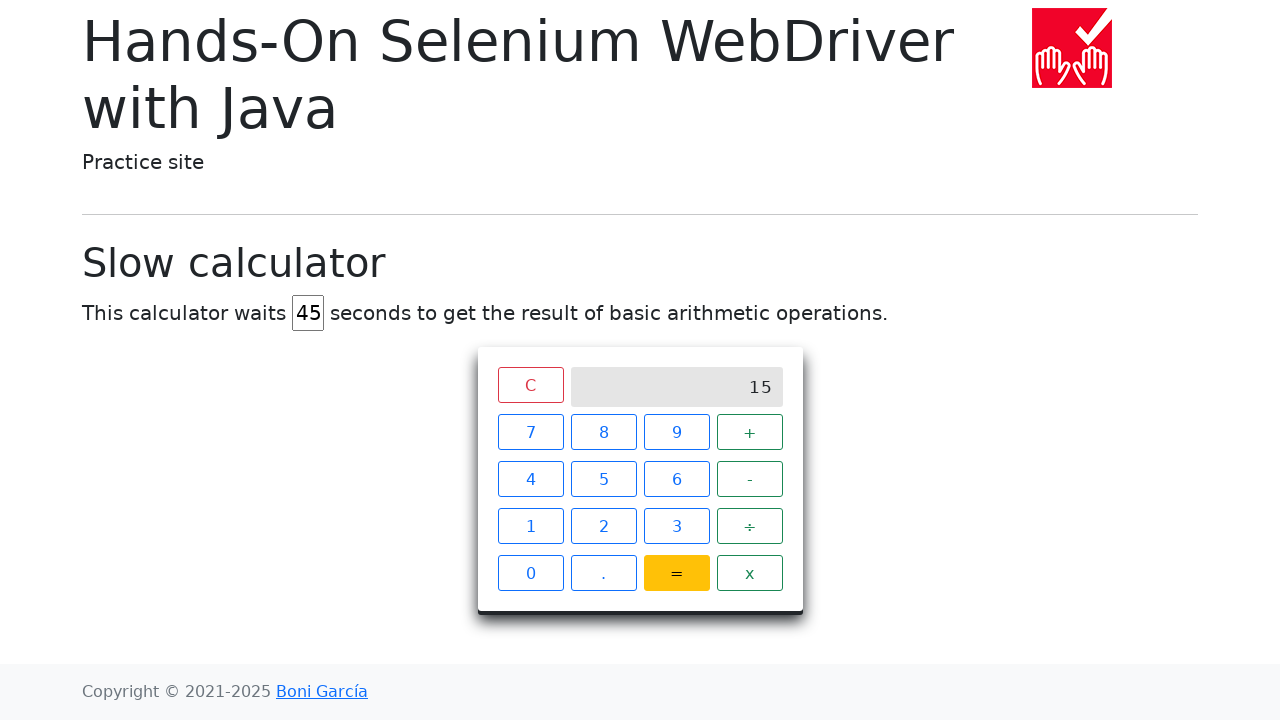

Verified that calculation result equals 15
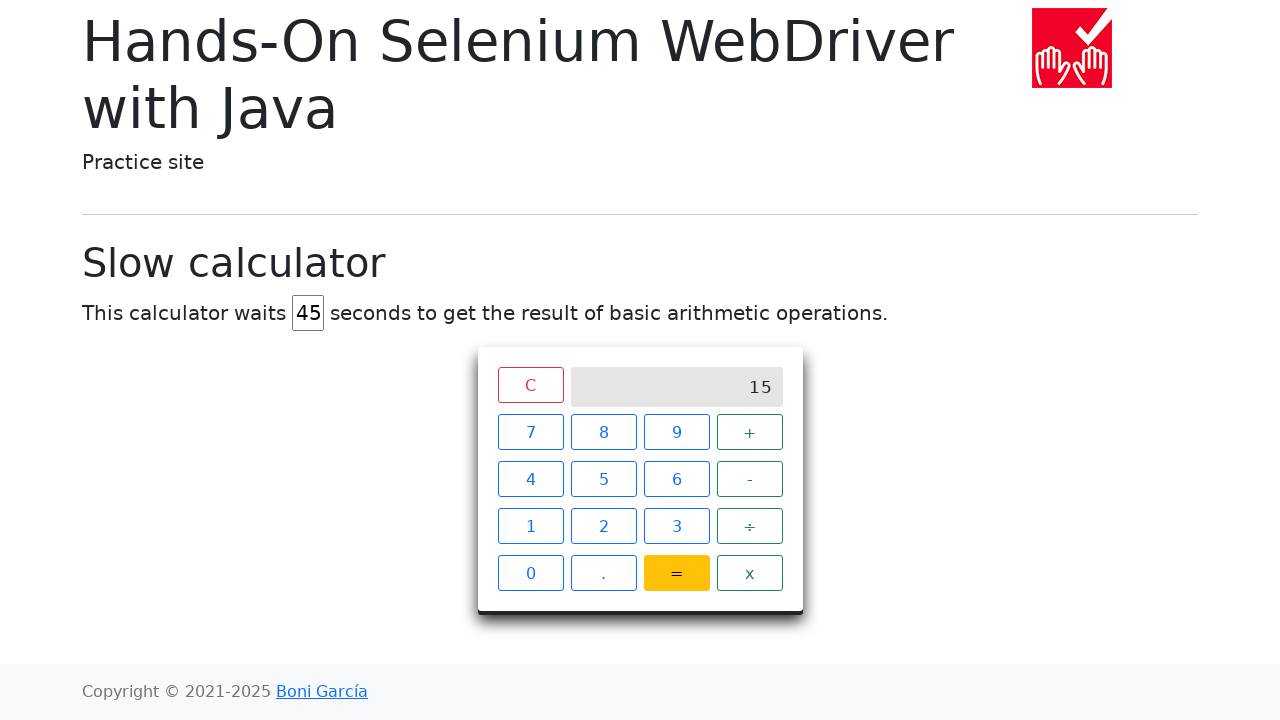

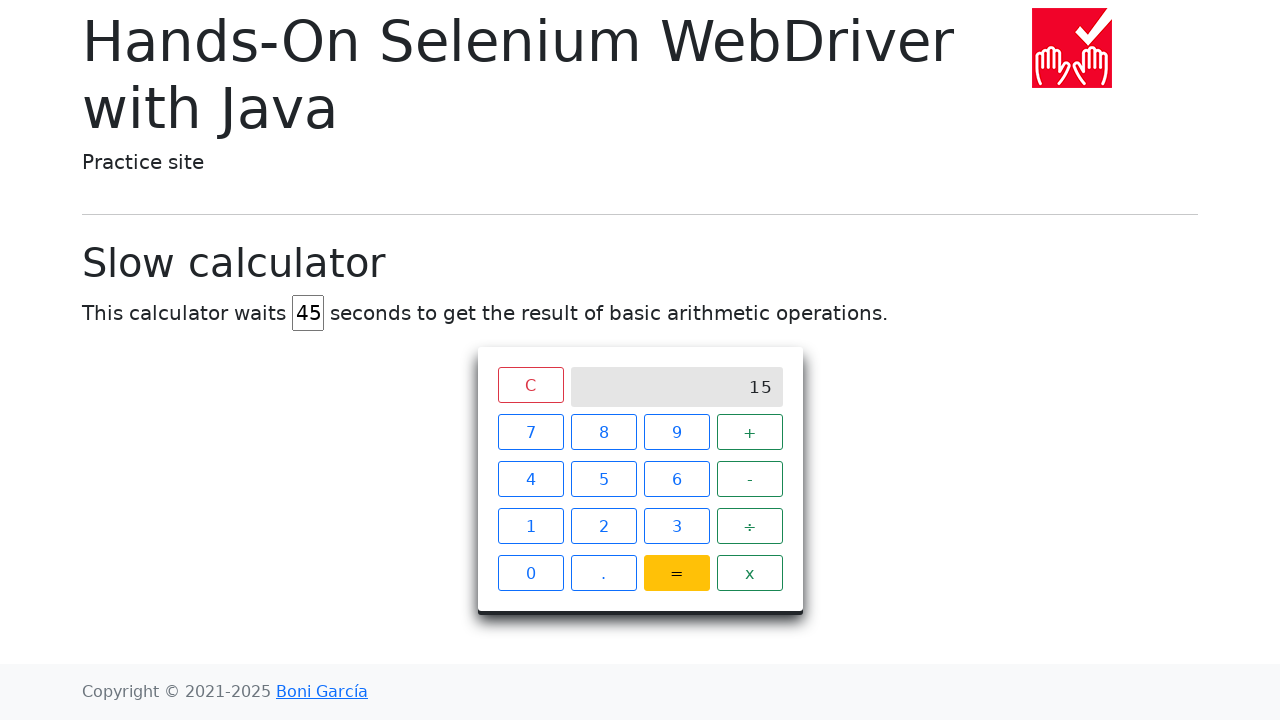